Tests a practice form by filling in name, email, password fields, checking a checkbox, selecting a gender from a dropdown, and submitting the form to verify successful submission.

Starting URL: https://rahulshettyacademy.com/angularpractice/

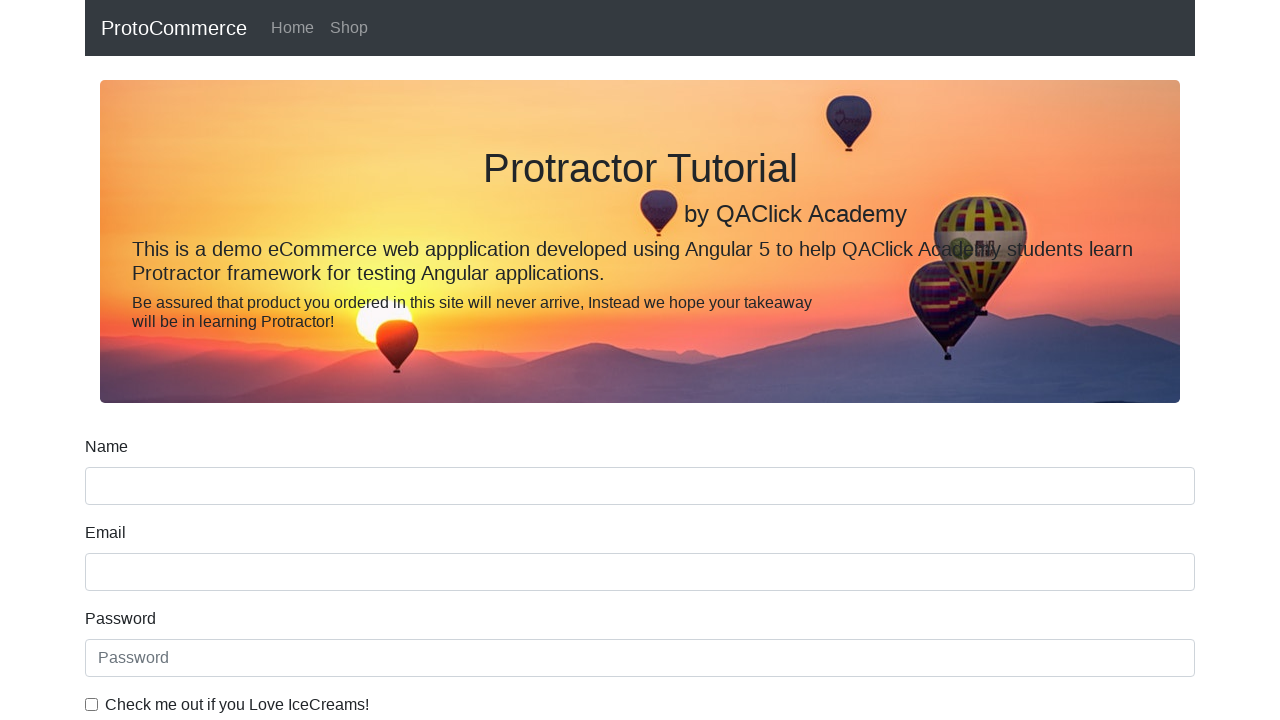

Filled name field with 'ketan' on input[name='name']
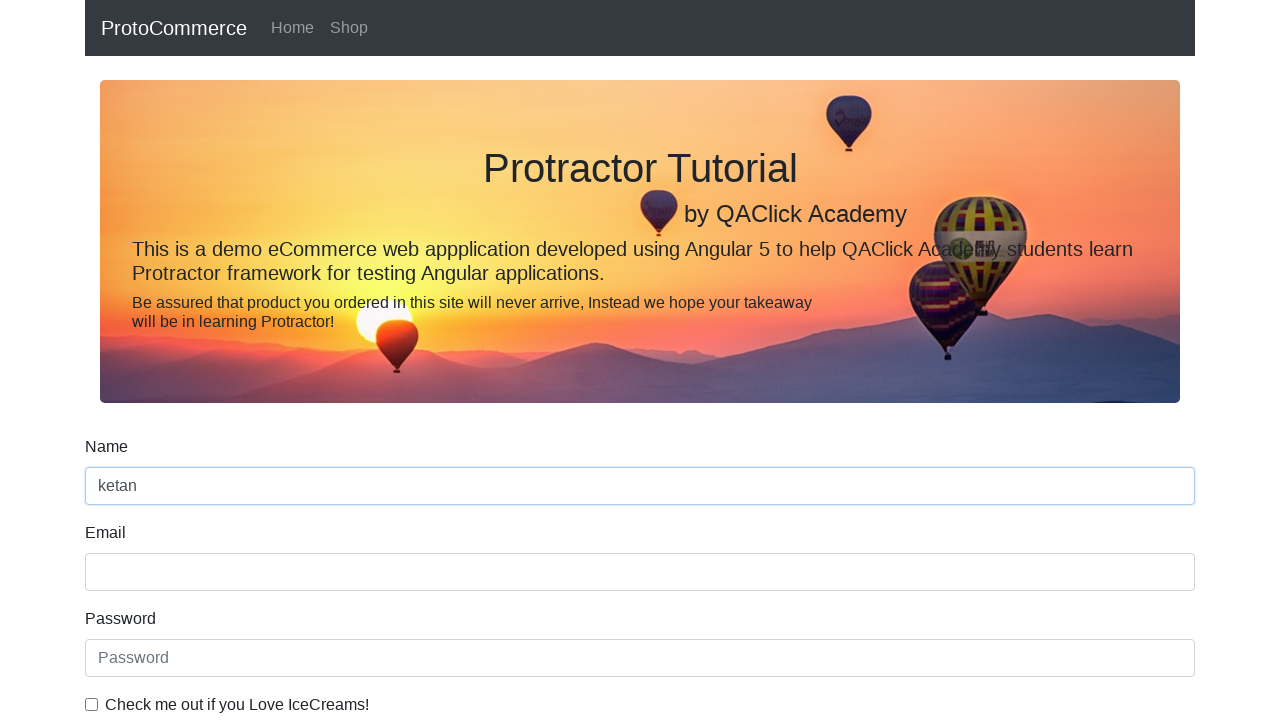

Filled email field with 'example@gmail.com' on input[name='email']
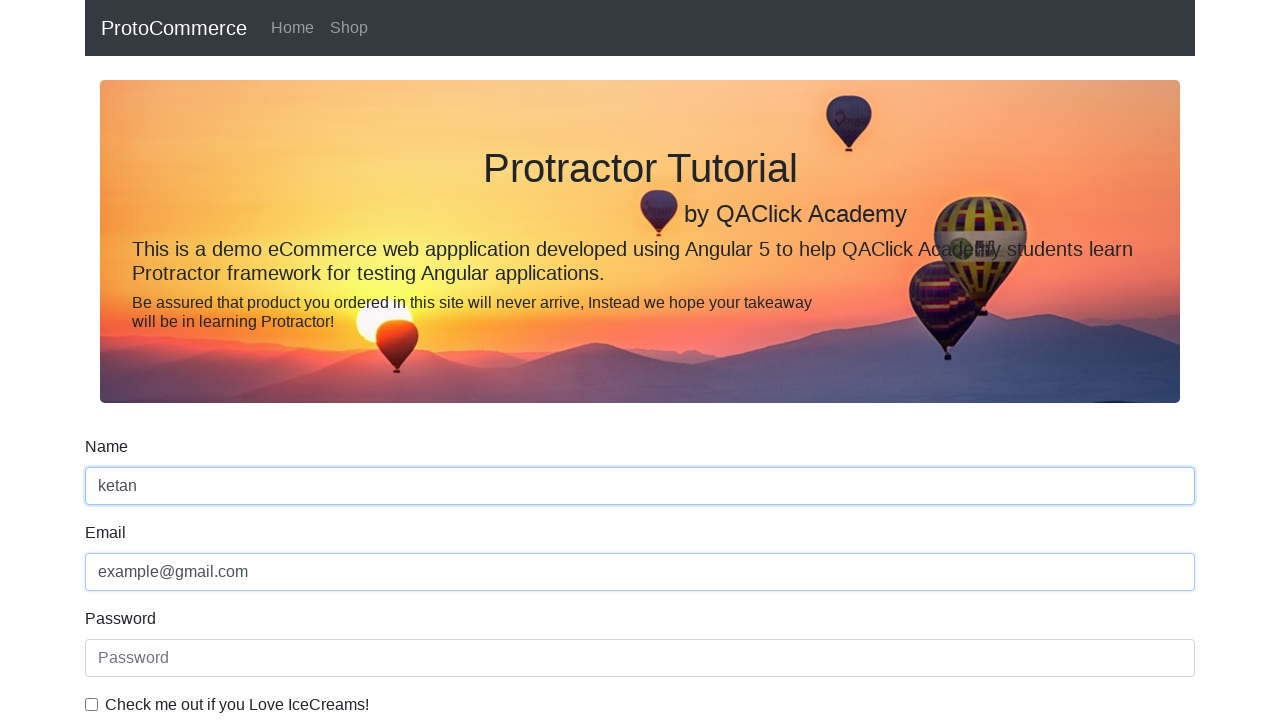

Filled password field with '123' on #exampleInputPassword1
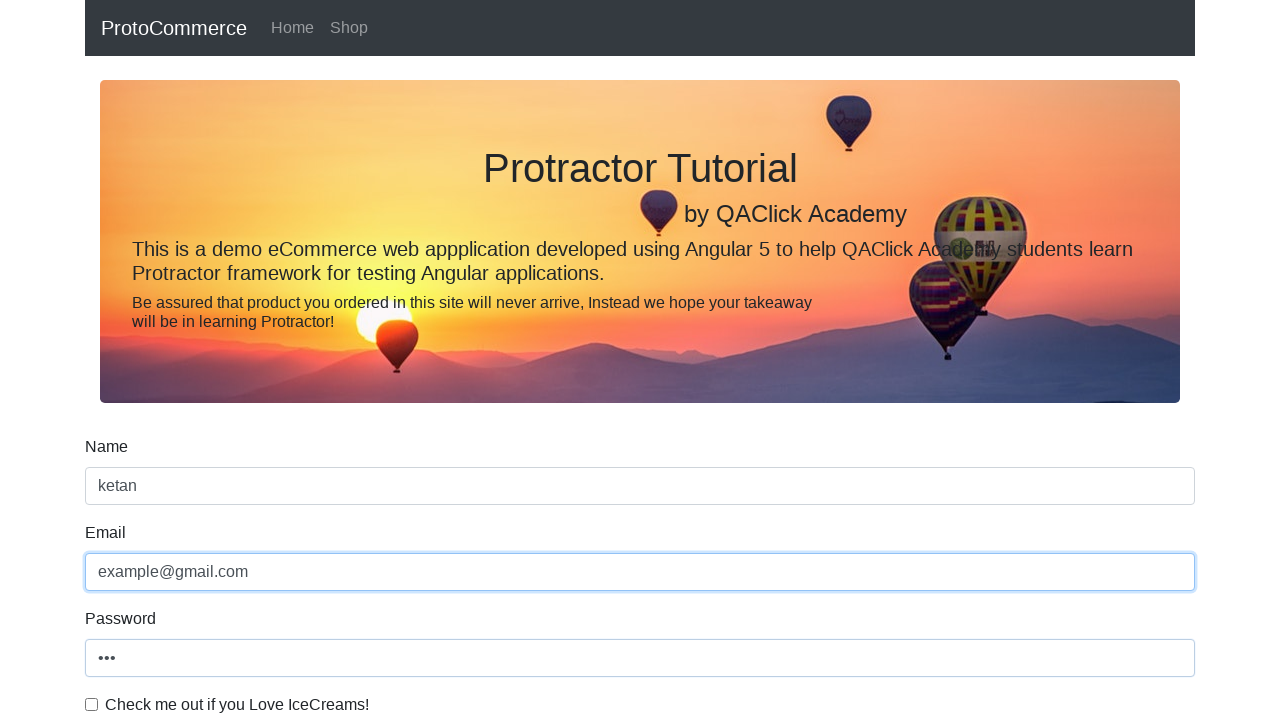

Checked the checkbox at (92, 704) on #exampleCheck1
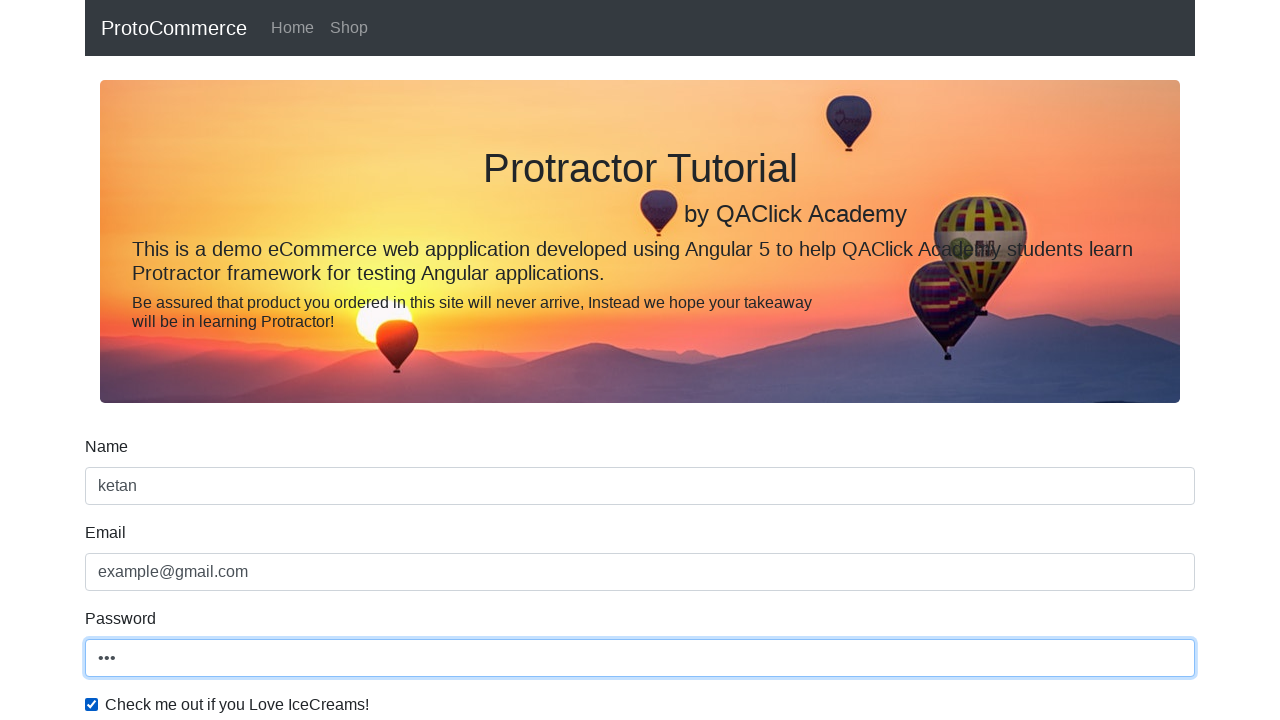

Selected 'Female' from gender dropdown on #exampleFormControlSelect1
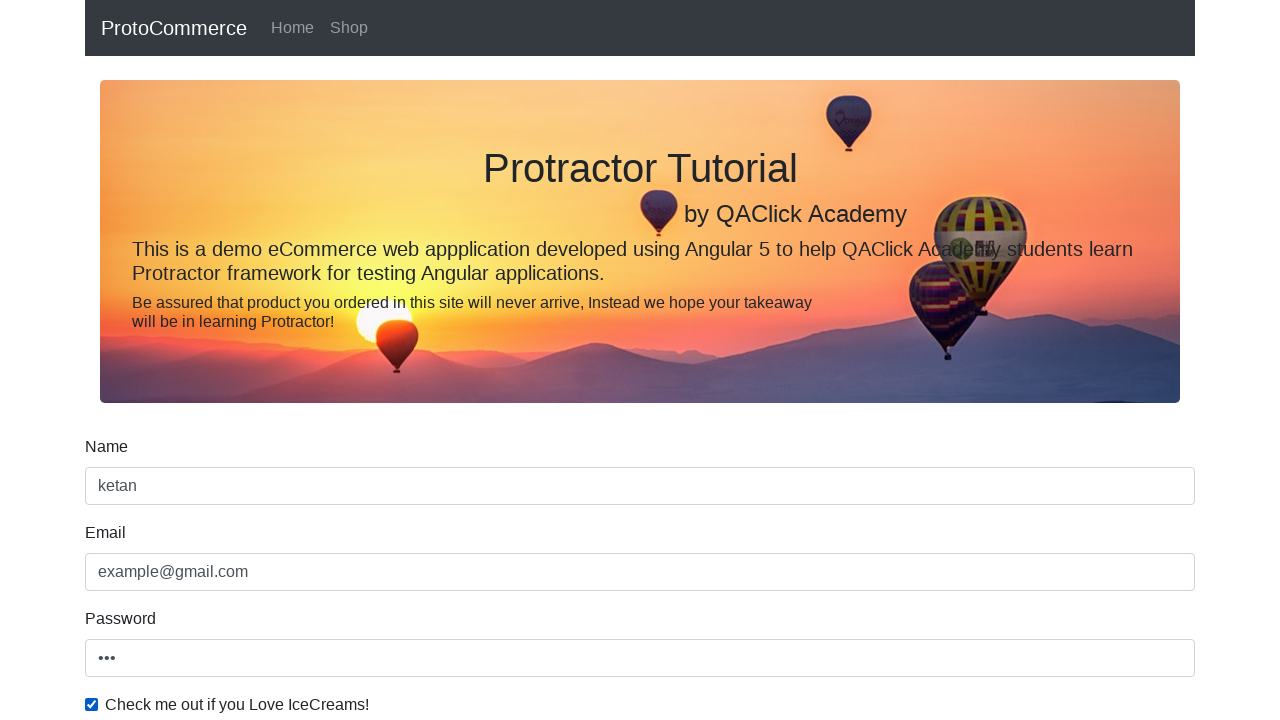

Clicked form submit button at (123, 491) on input[type='submit']
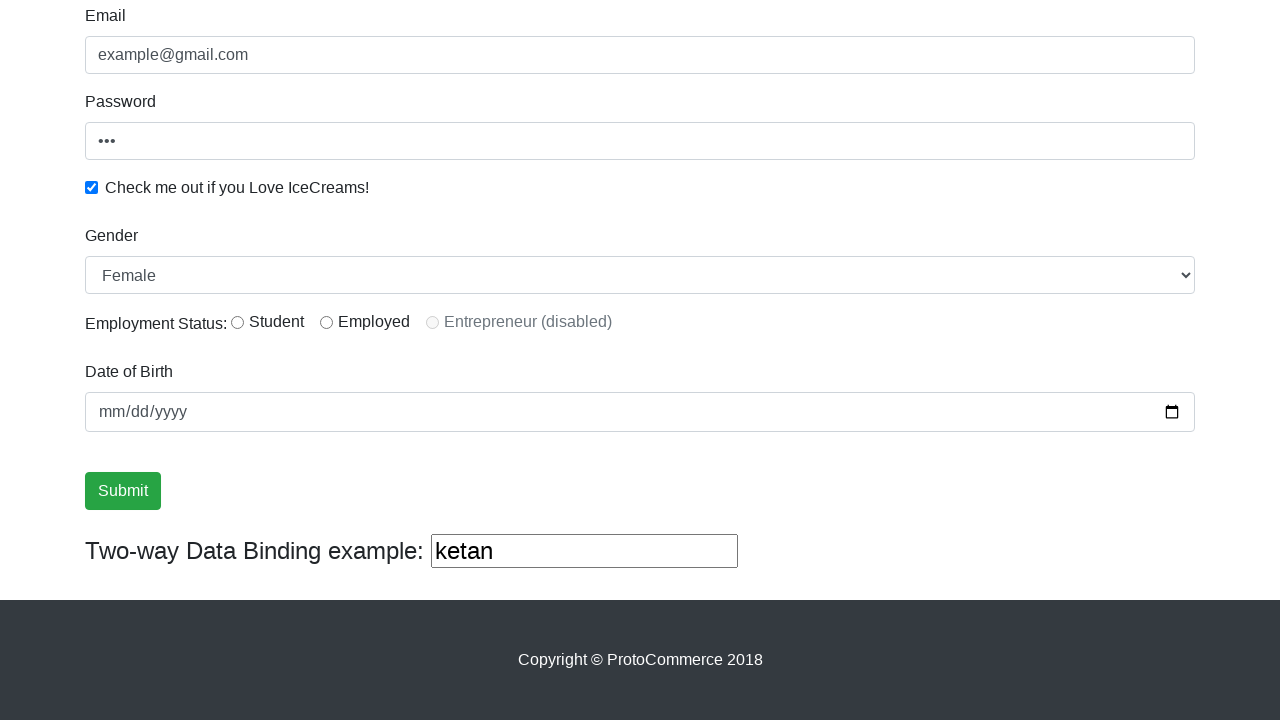

Form successfully submitted - success message displayed
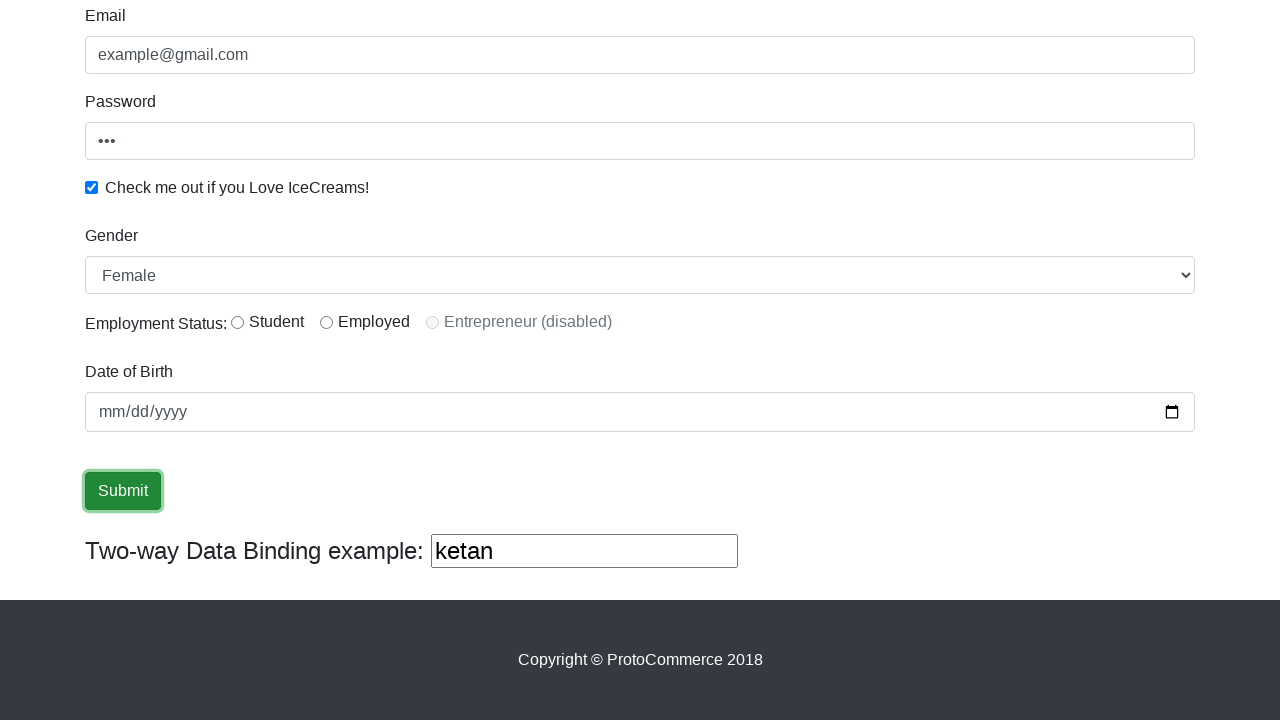

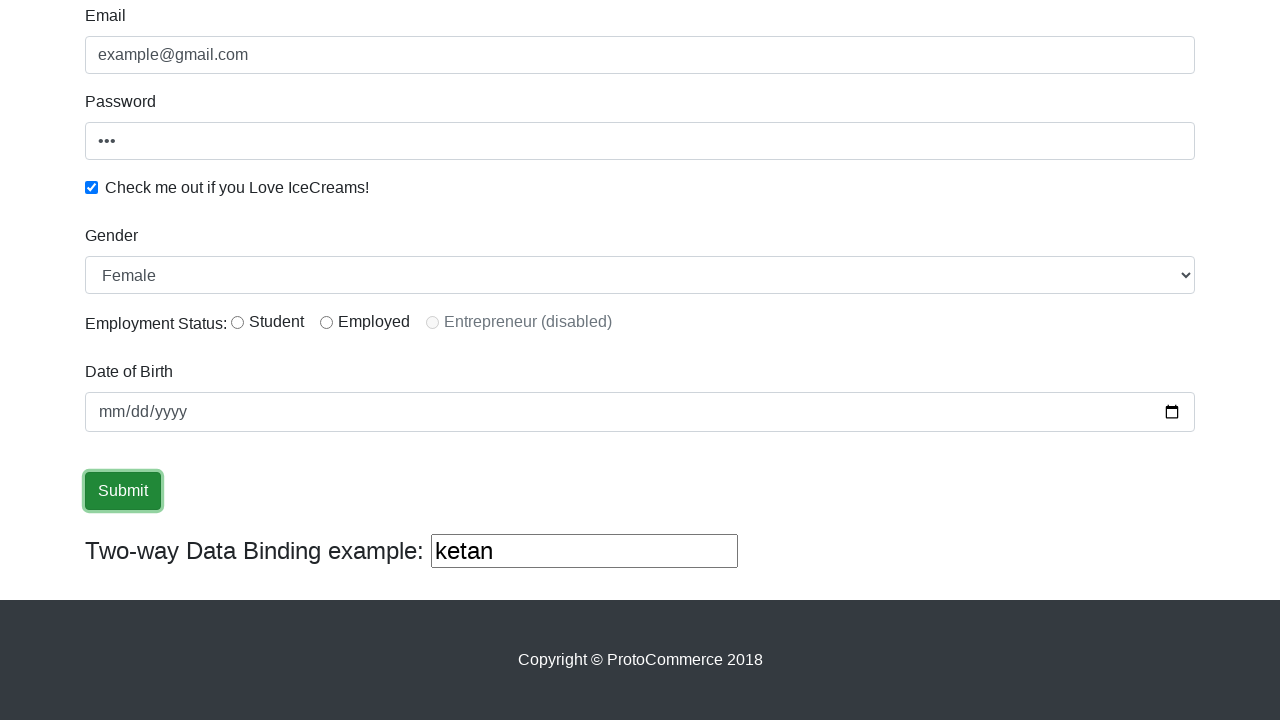